Navigates to LambdaTest Selenium Playground, clicks on Bootstrap Alerts link, then tests browser navigation methods (back, forward, refresh)

Starting URL: https://www.lambdatest.com/selenium-playground/

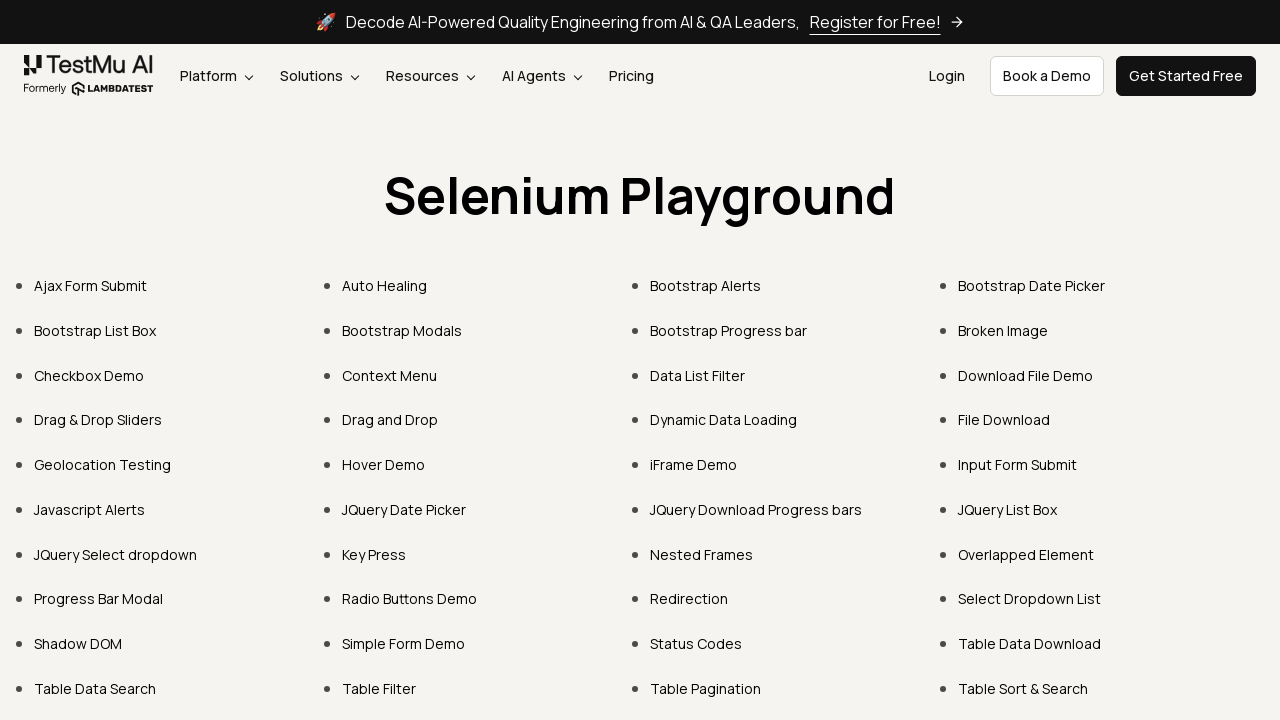

Navigated to LambdaTest Selenium Playground main page
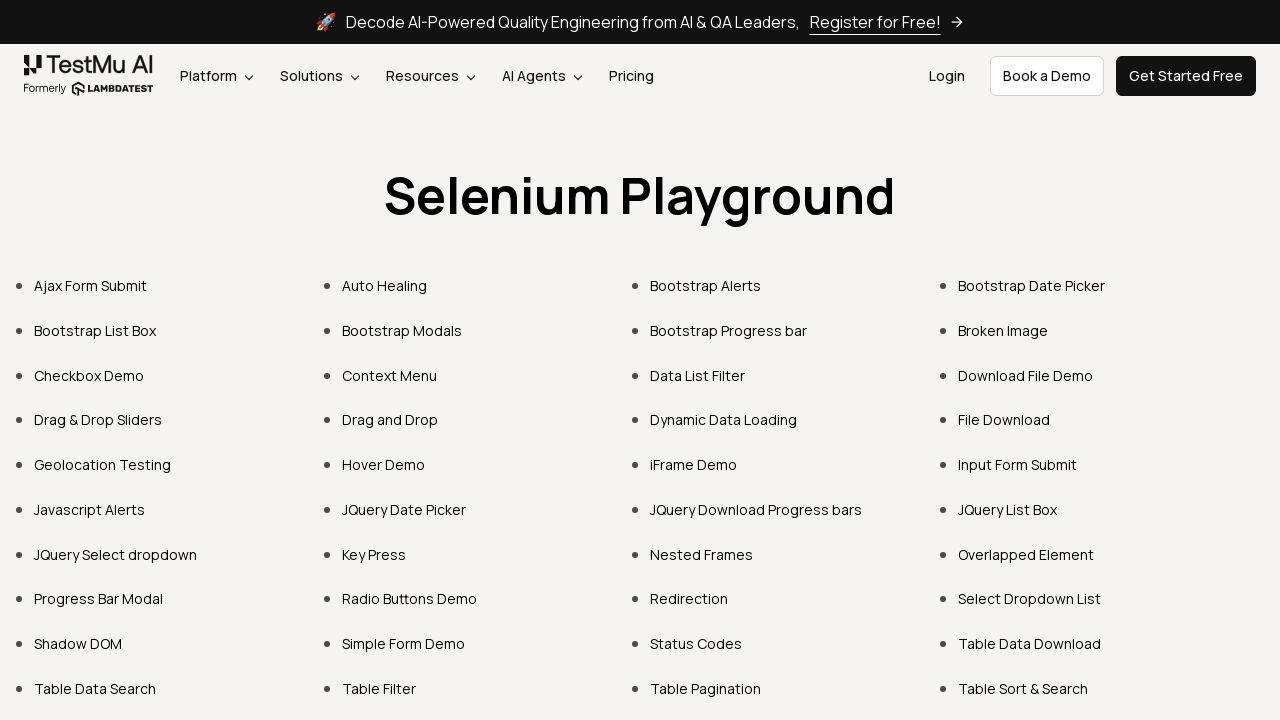

Clicked on Bootstrap Alerts link at (706, 286) on text=Bootstrap Alerts
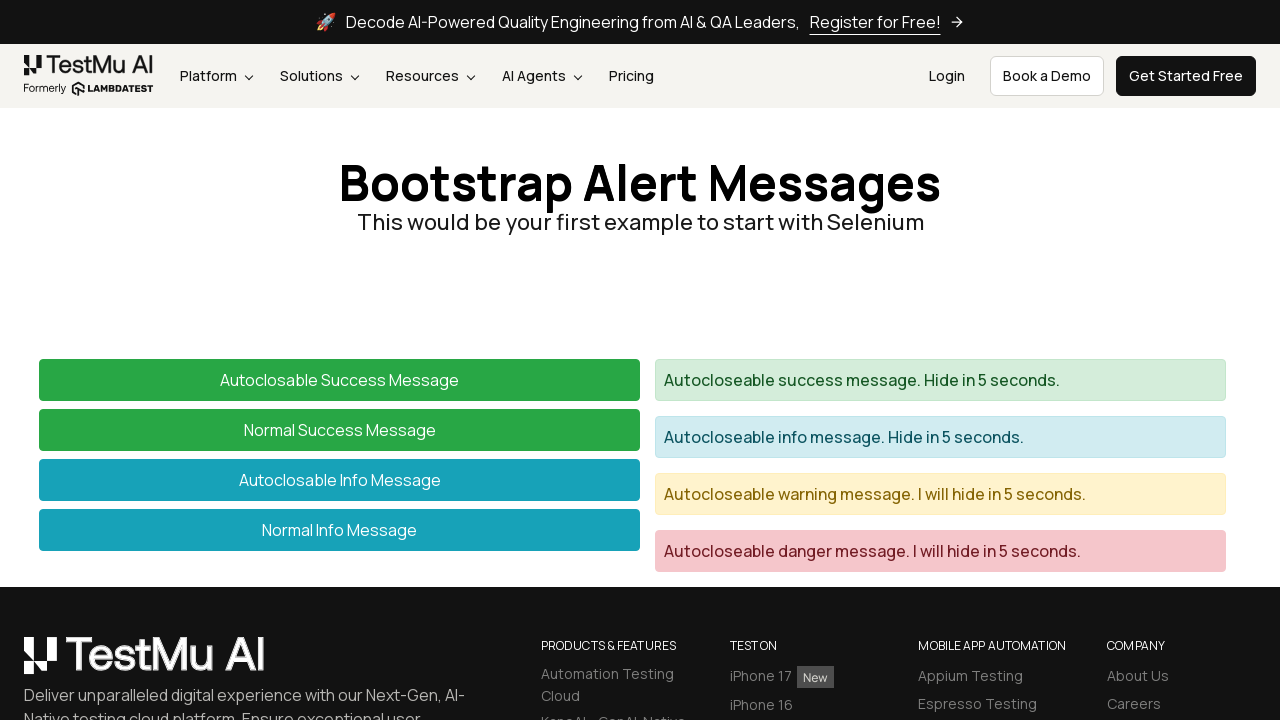

Navigated back to main page using browser back button
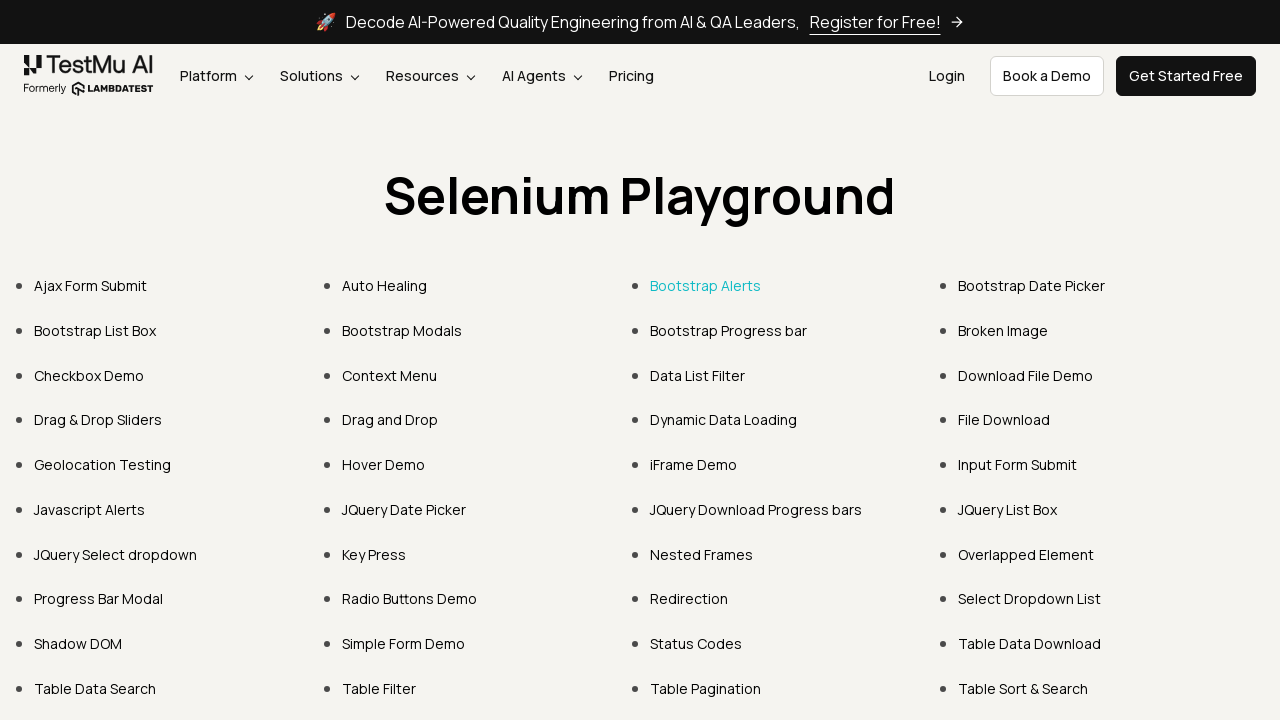

Navigated forward to Bootstrap Alerts page using browser forward button
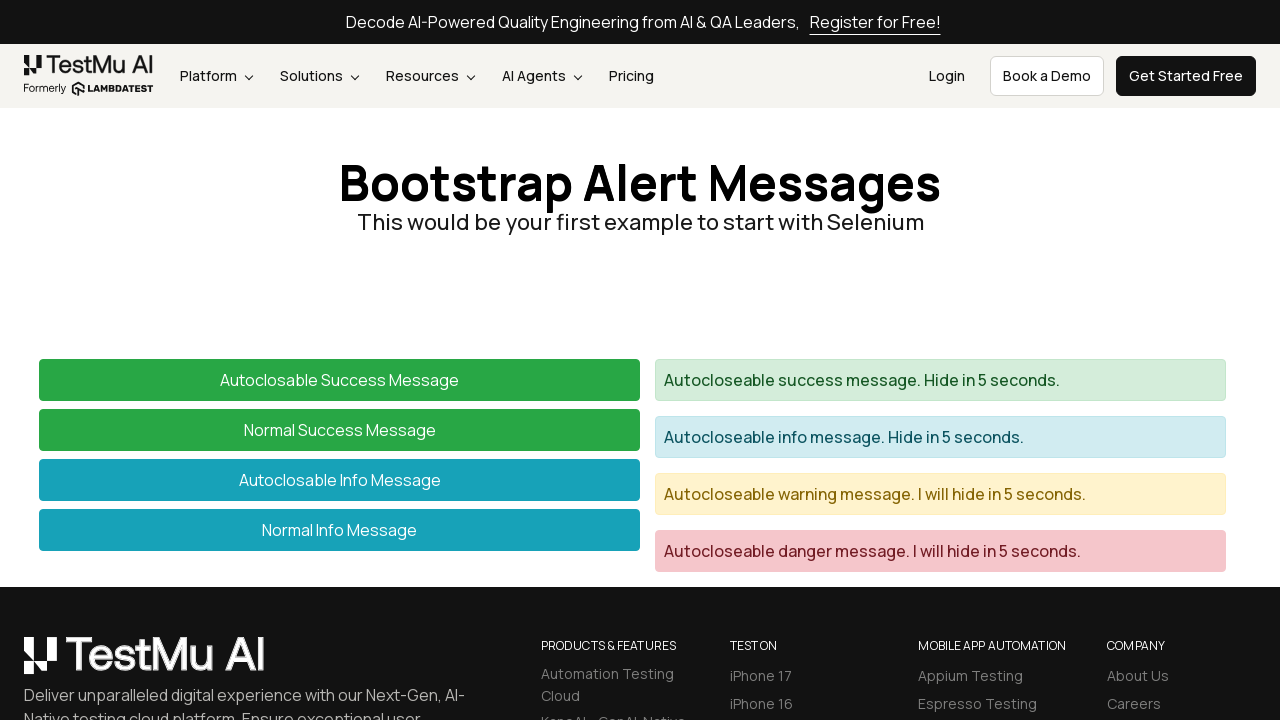

Refreshed the page
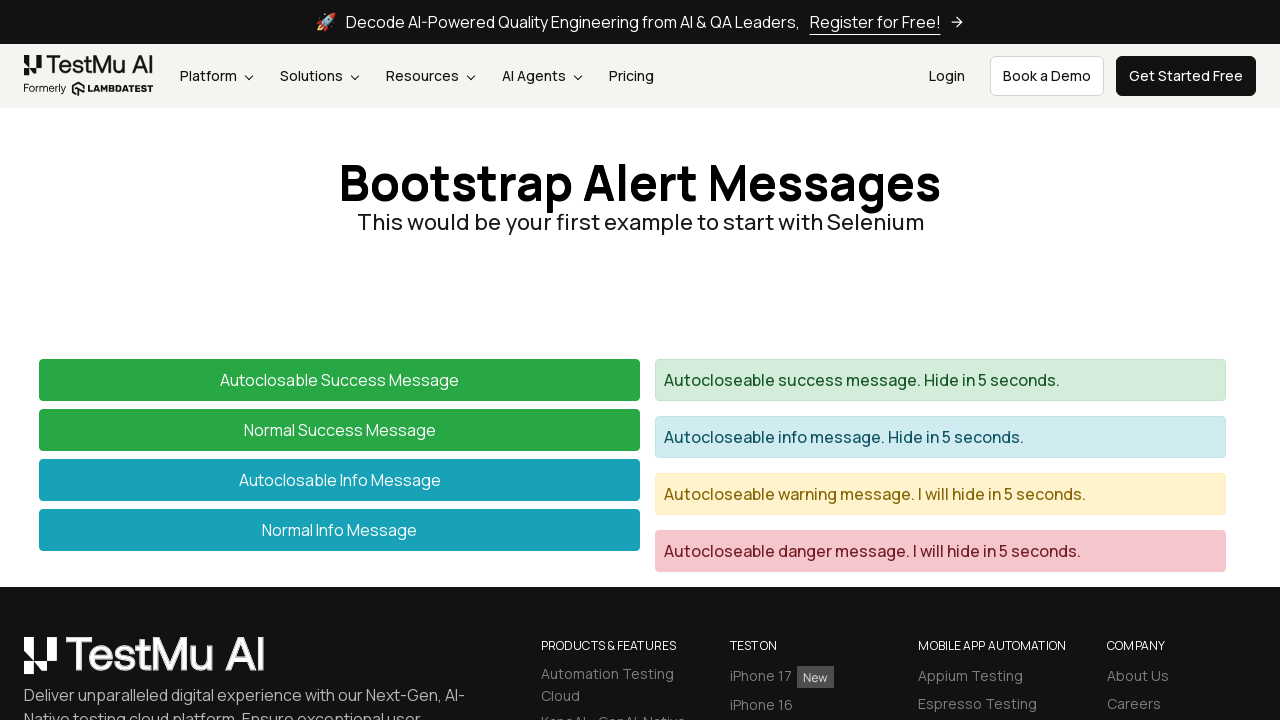

Refreshed the page again
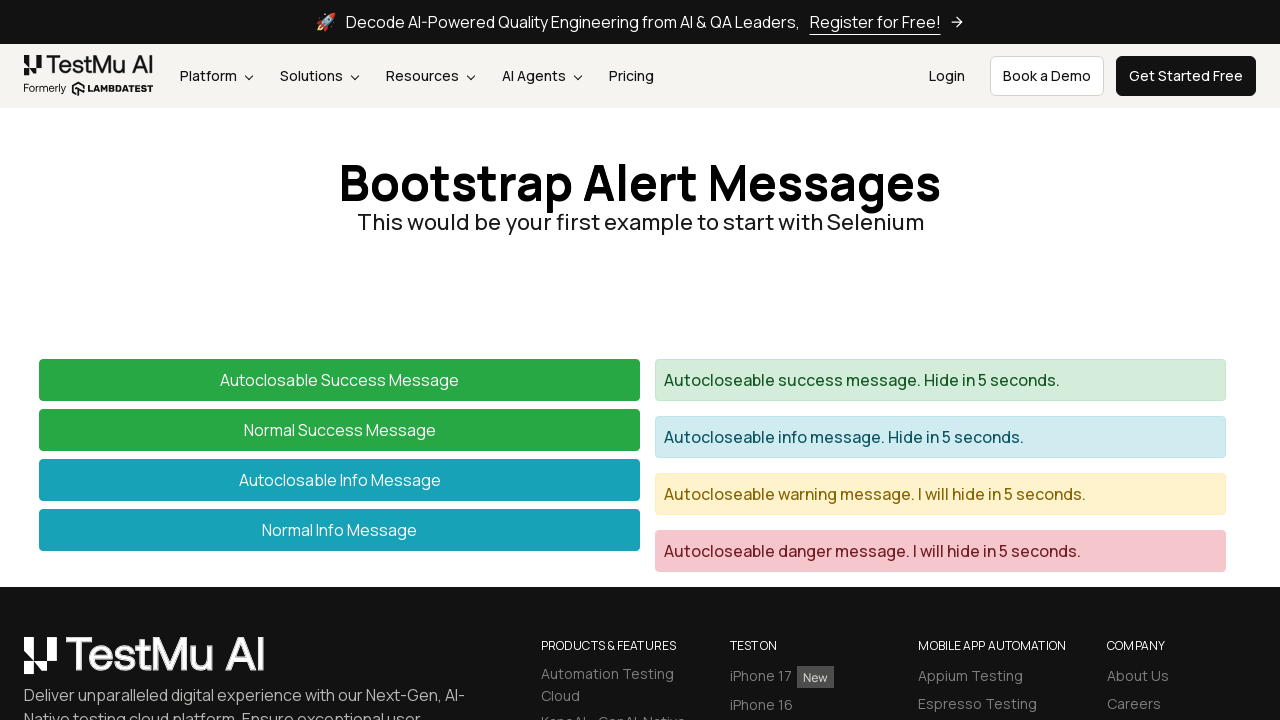

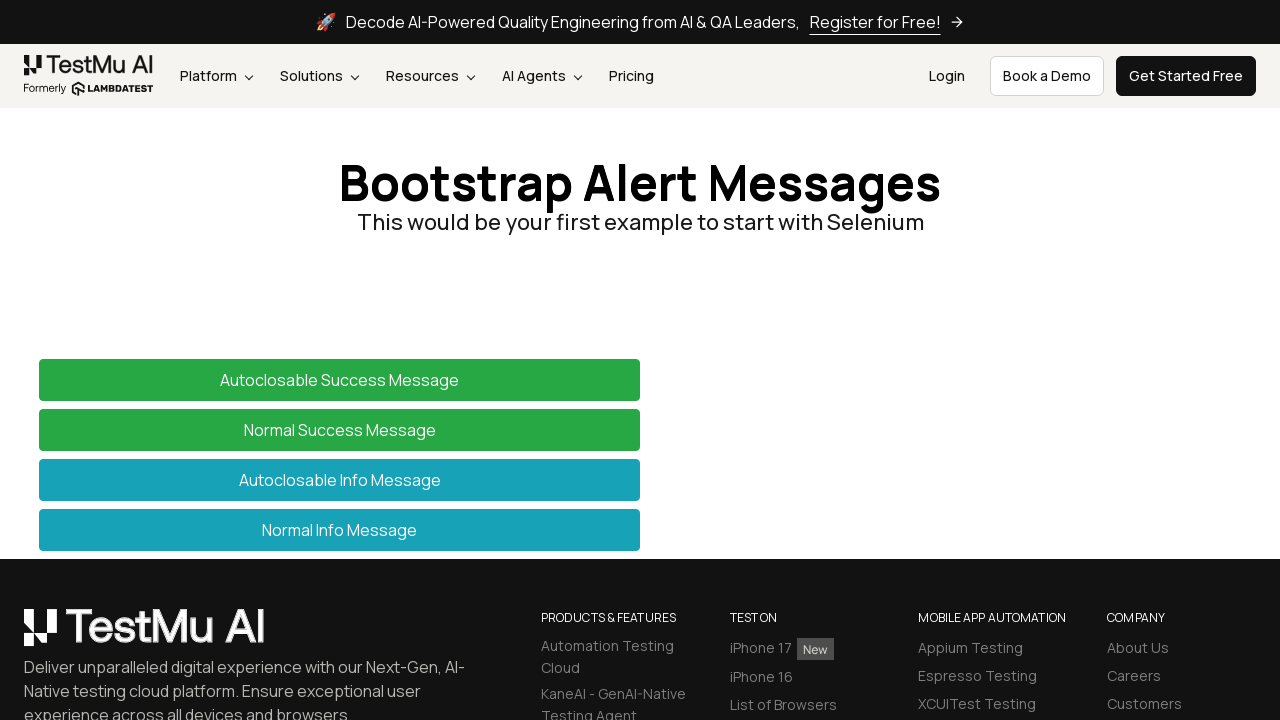